Tests JavaScript alert box functionality by clicking a button that triggers an alert and accepting it

Starting URL: https://www.lambdatest.com/selenium-playground/javascript-alert-box-demo

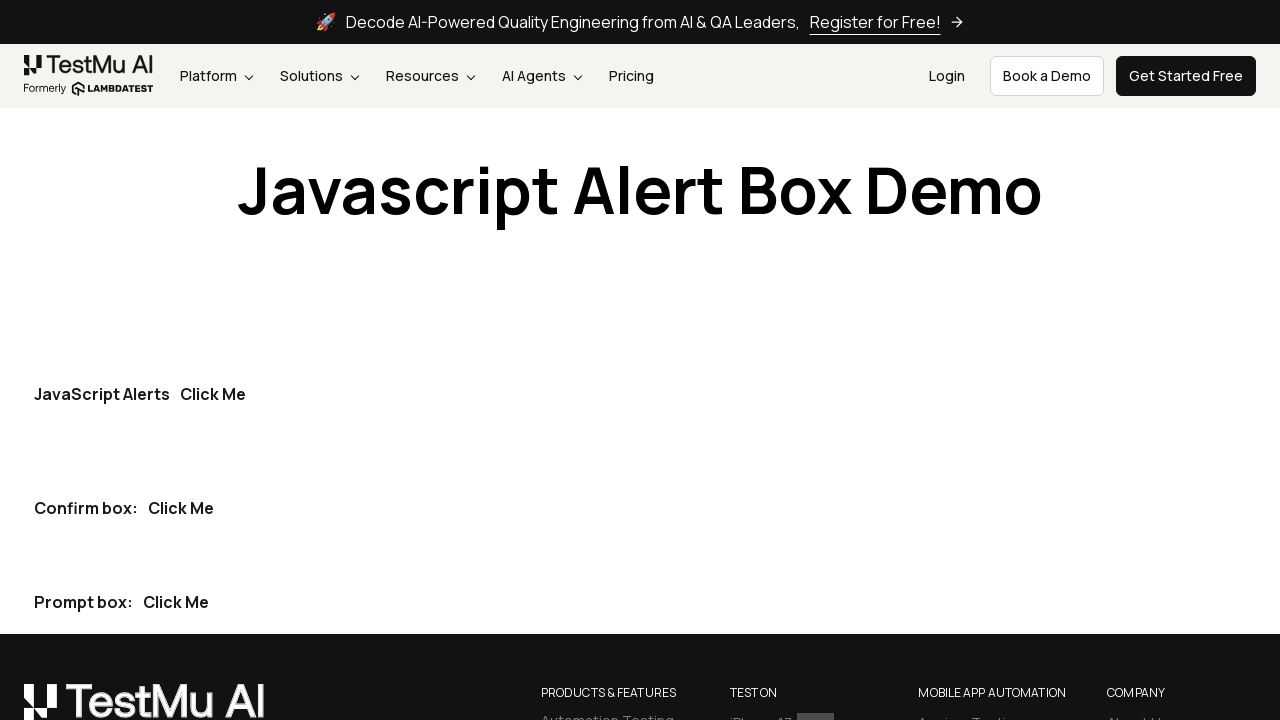

Set up dialog handler to accept JavaScript alerts
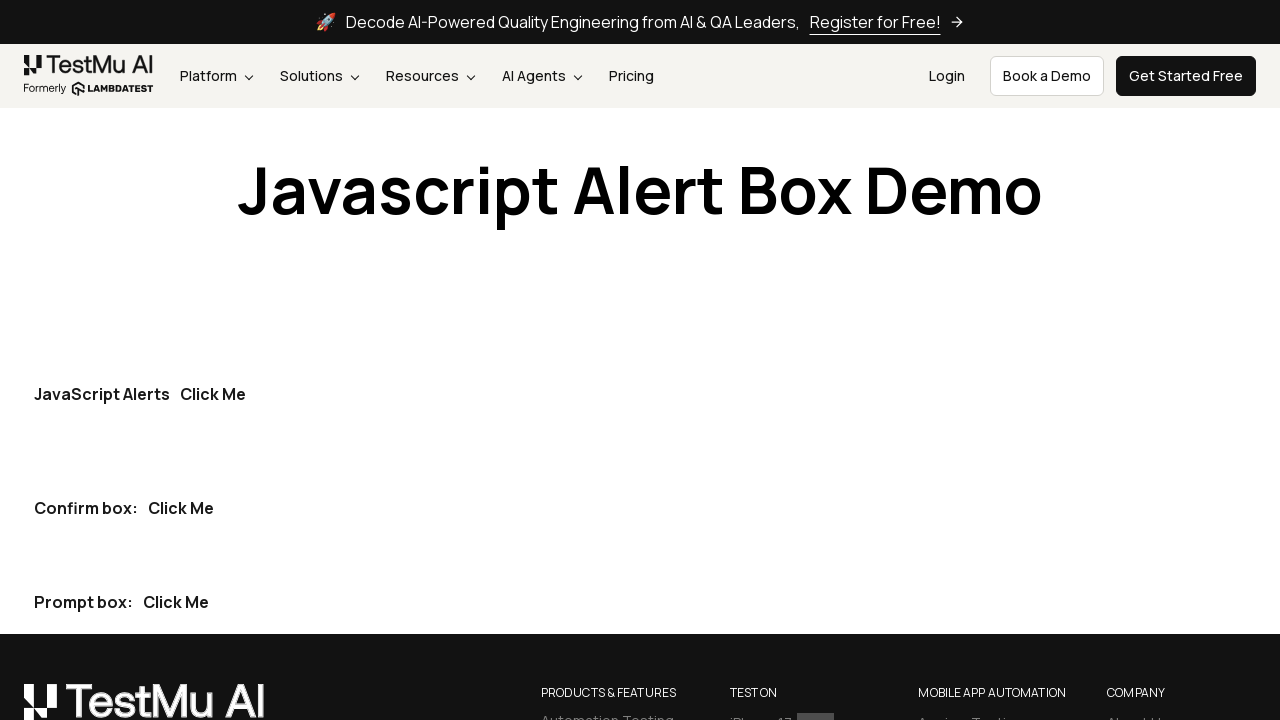

Clicked the first 'Click Me' button to trigger JavaScript alert at (213, 394) on internal:role=button[name="Click Me"i] >> nth=0
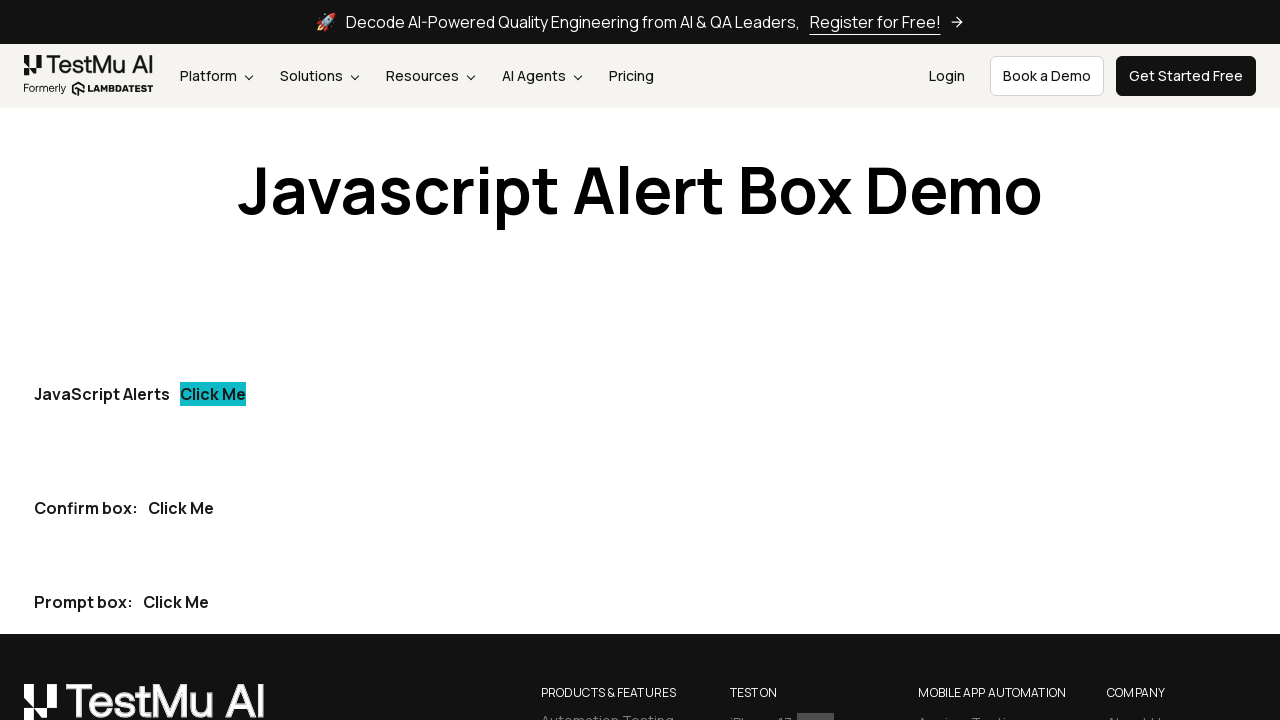

Alert was accepted and interaction completed
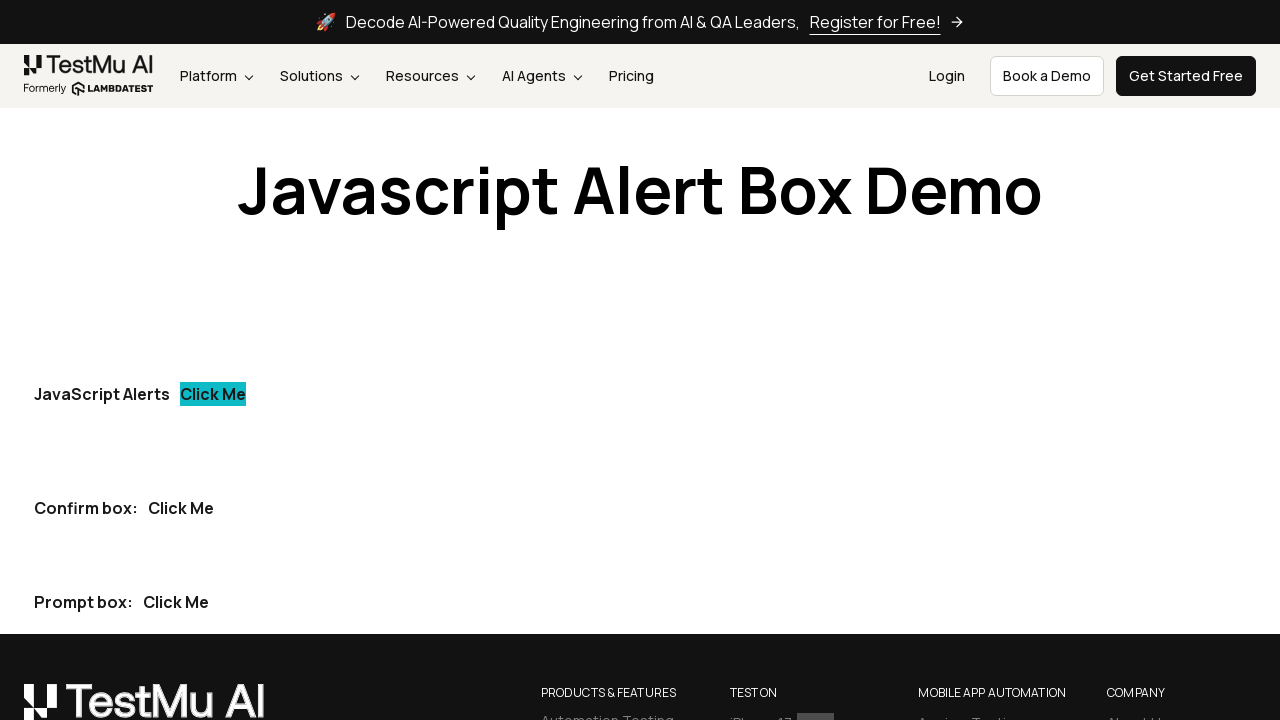

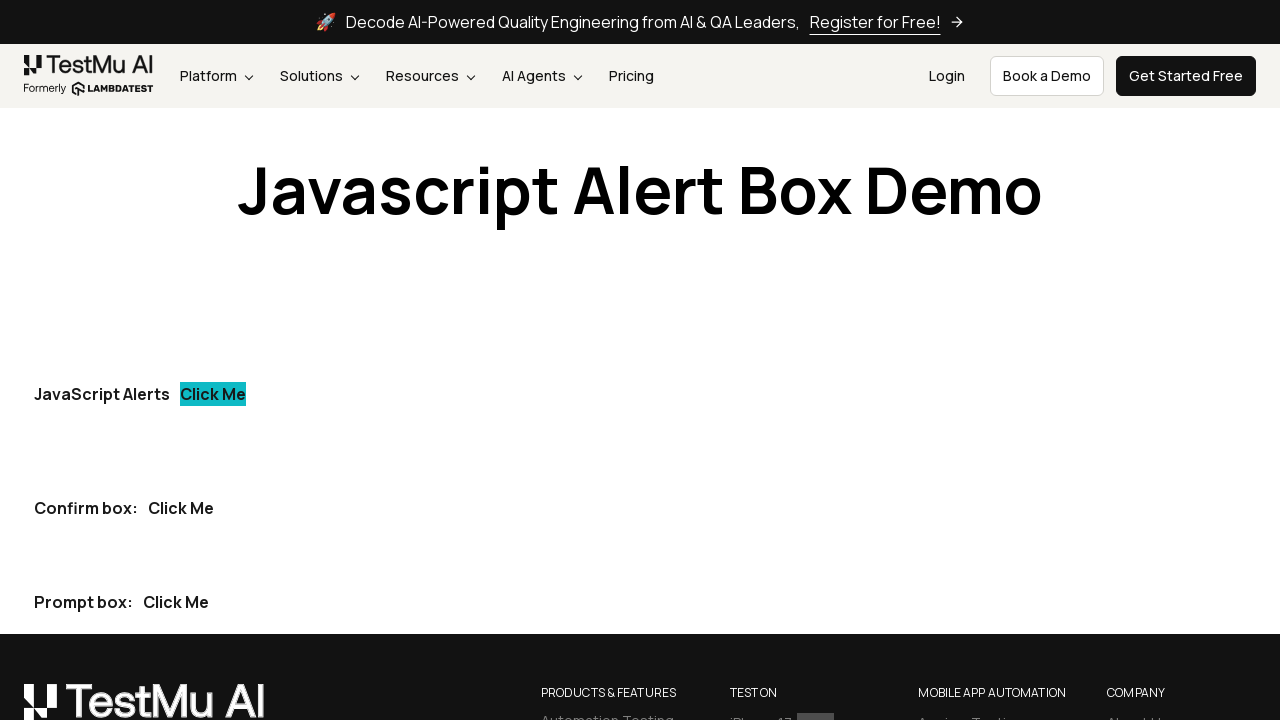